Tests adding specific products (Tomato, Beetroot, Brocolli) to the shopping cart on an e-commerce practice site by iterating through available products and clicking add-to-cart buttons for matching items.

Starting URL: https://rahulshettyacademy.com/seleniumPractise/#/

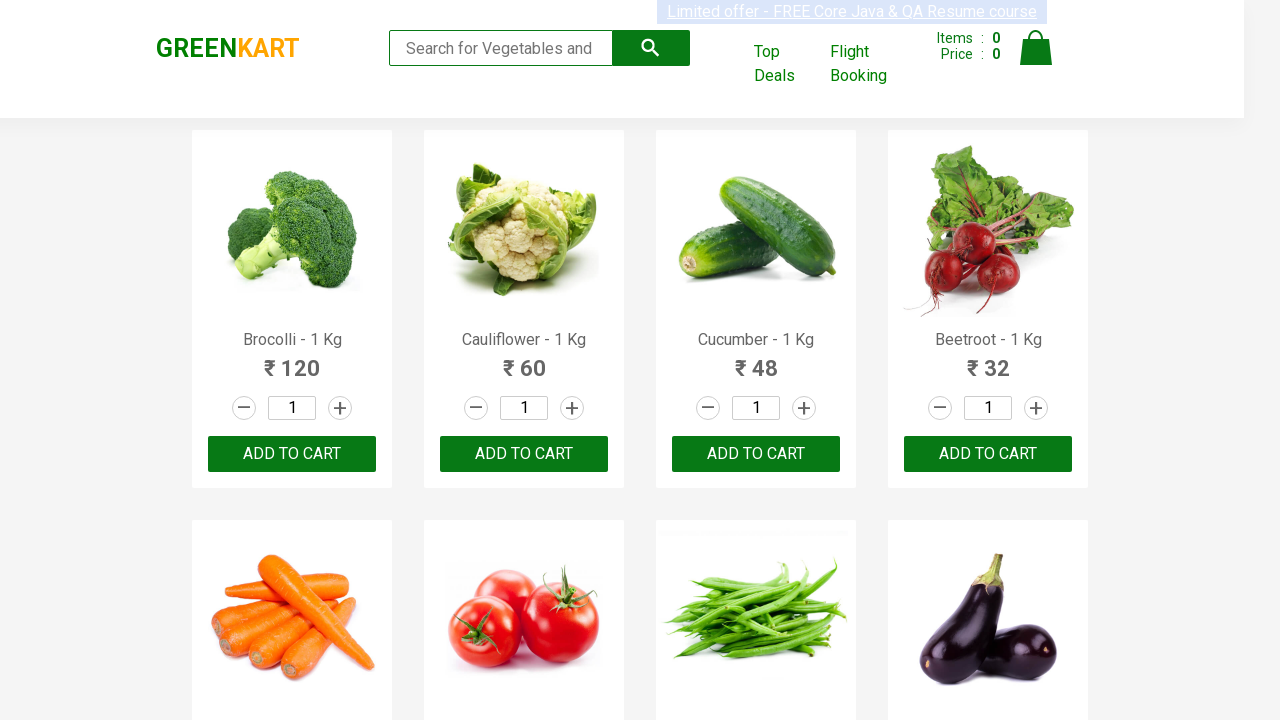

Waited for product elements to load on e-commerce site
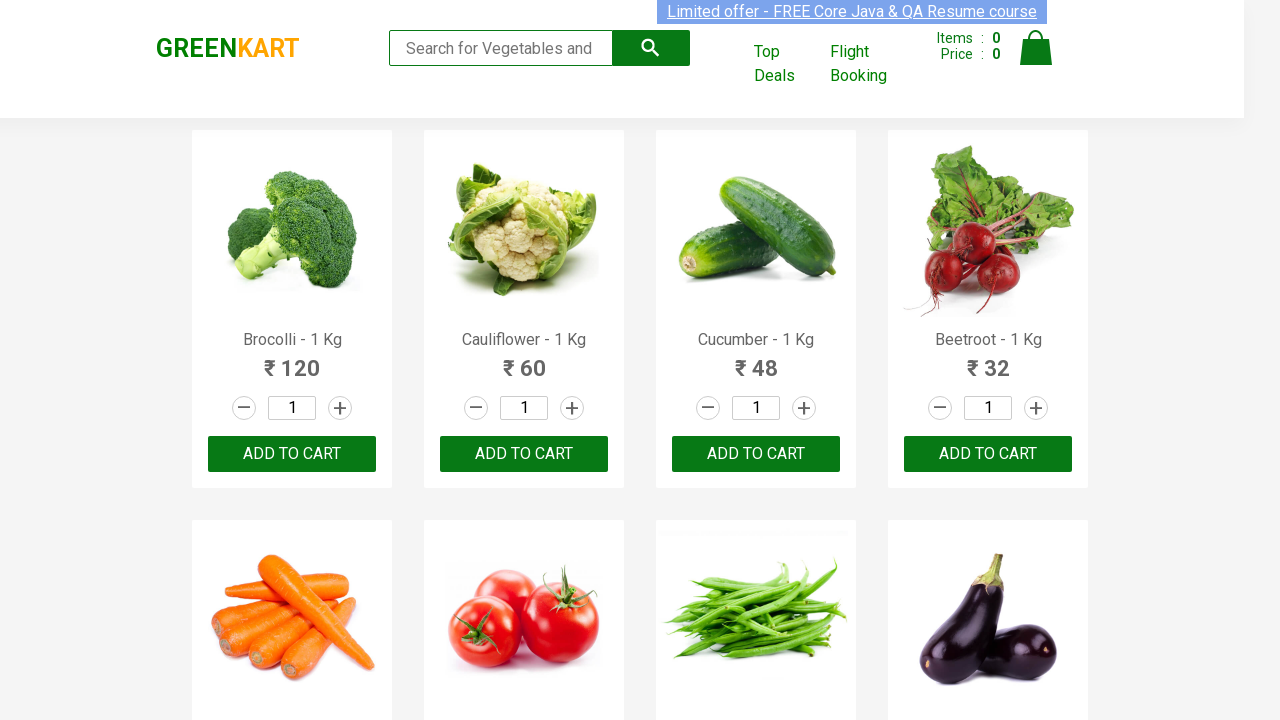

Retrieved all product name elements from page
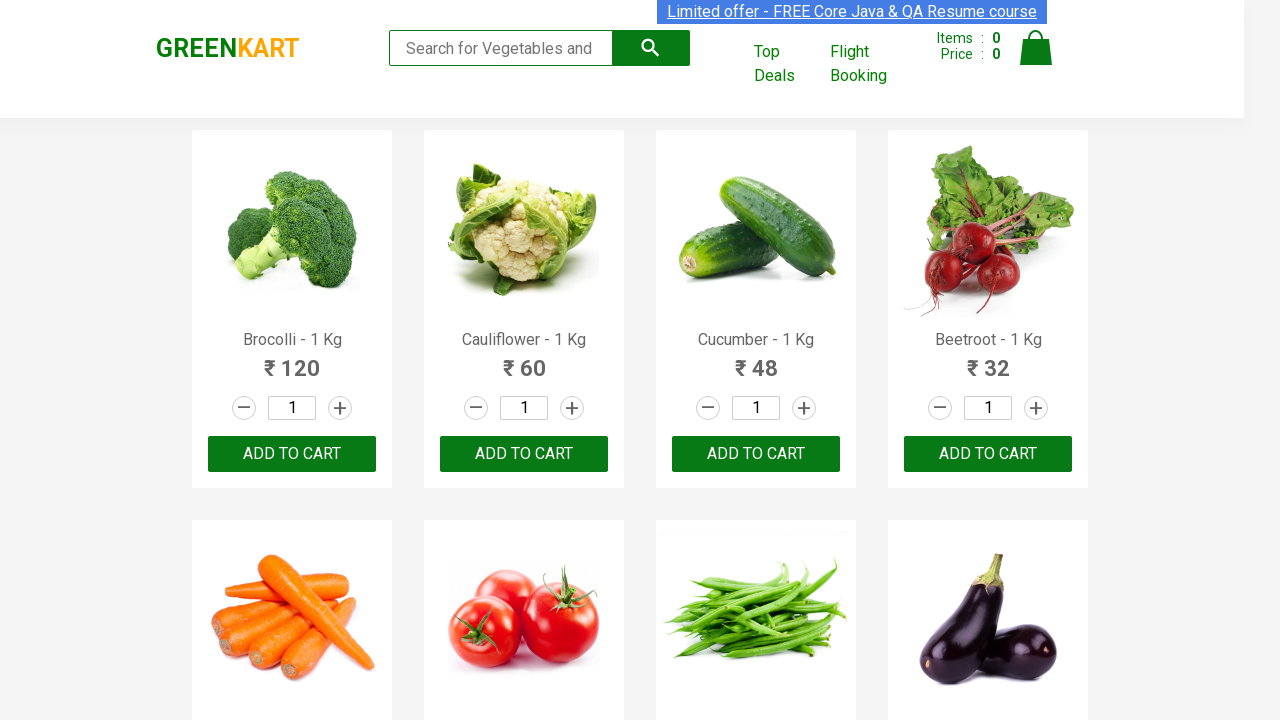

Retrieved text content from product at index 0
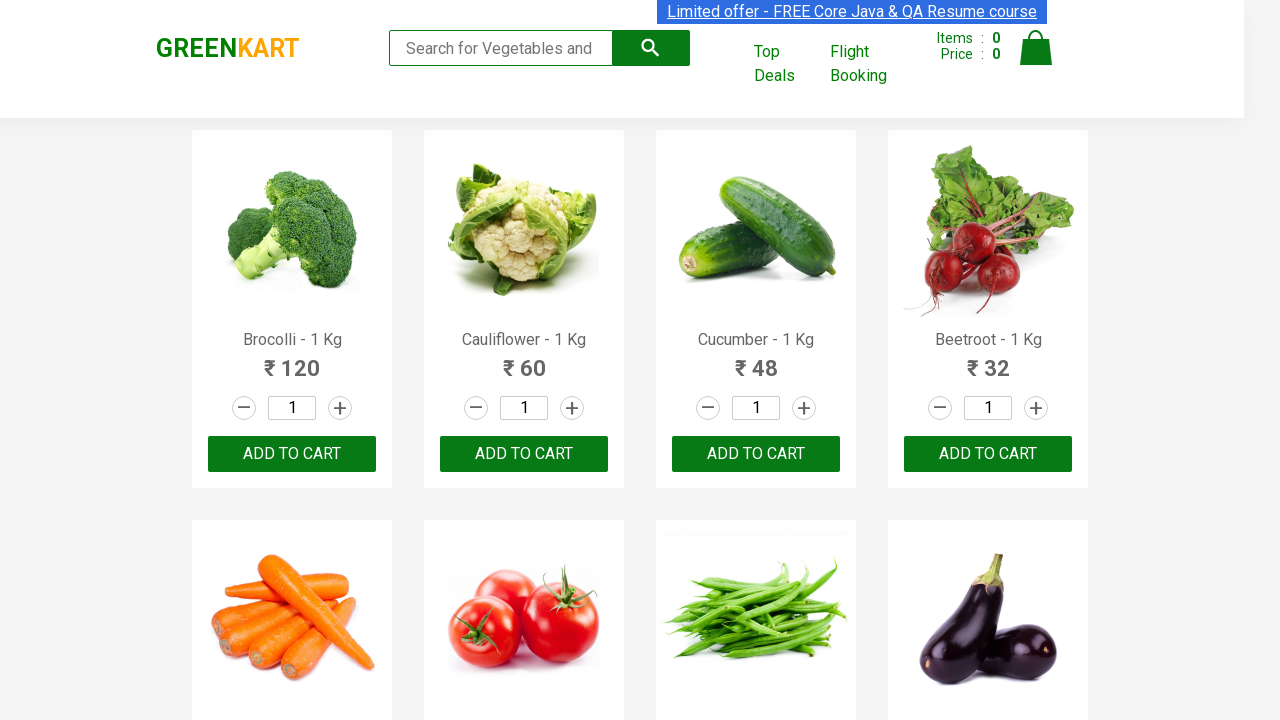

Extracted product name: Brocolli
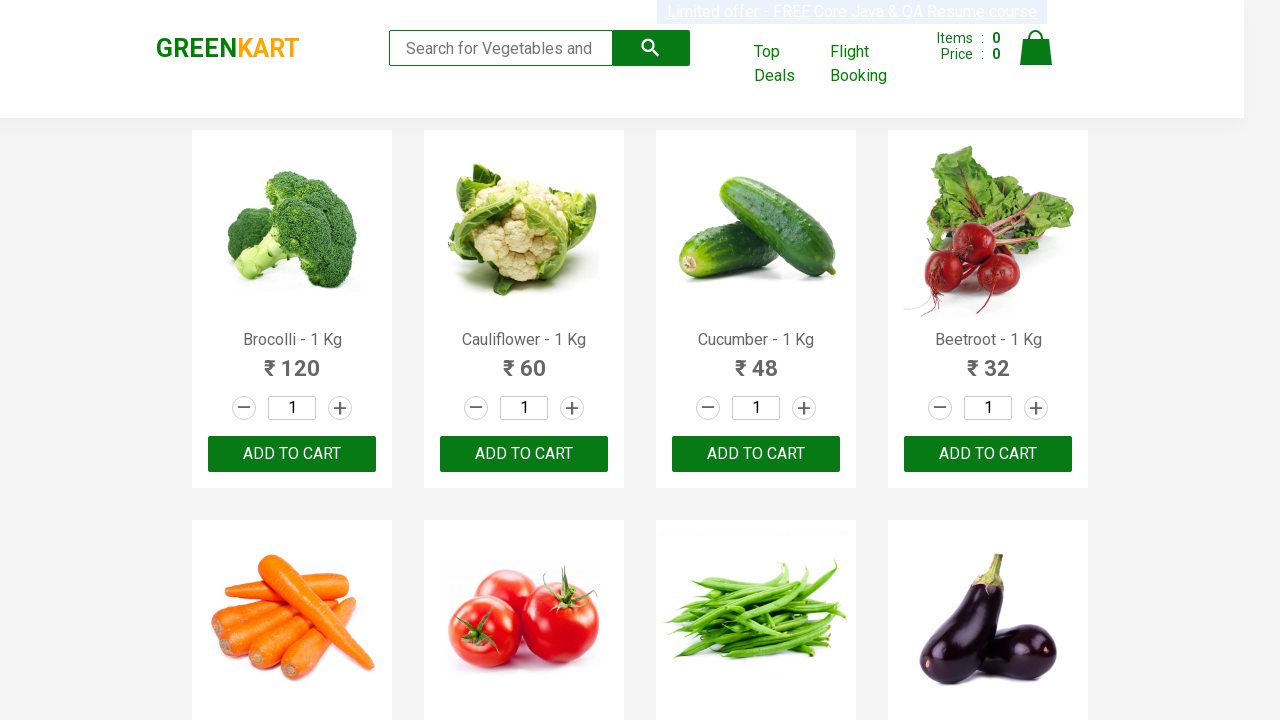

Retrieved all add-to-cart buttons
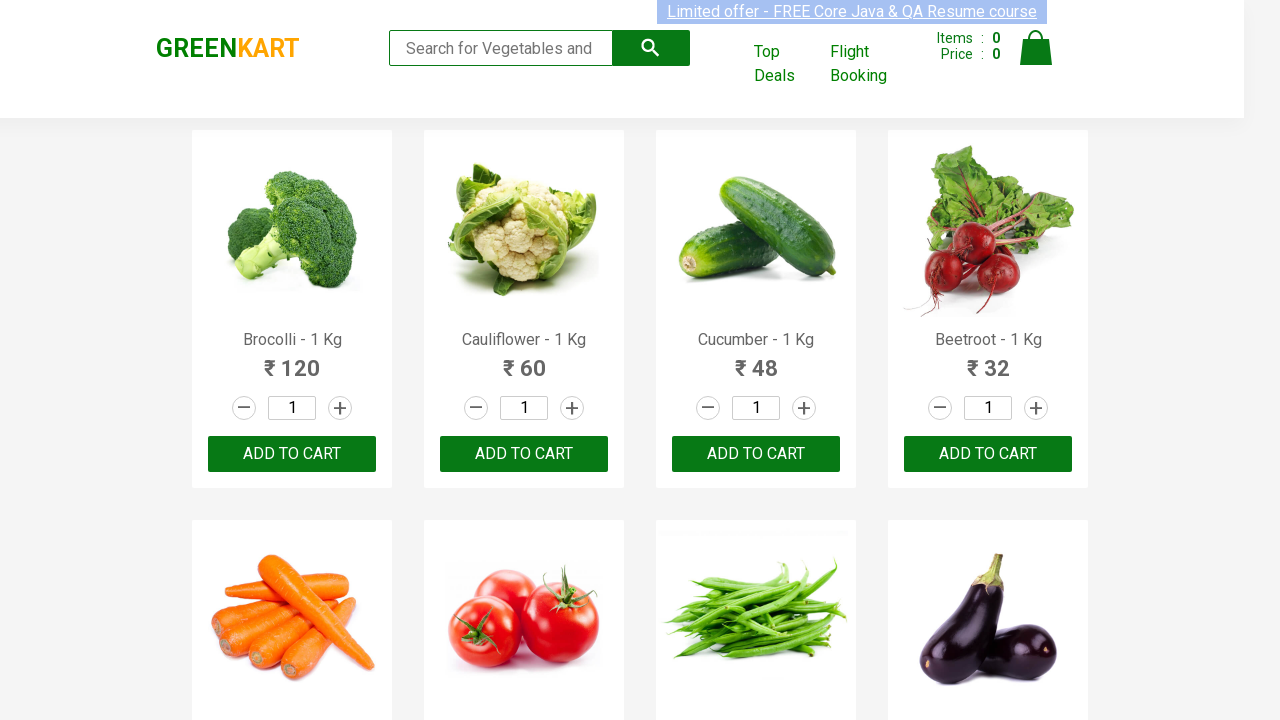

Clicked add-to-cart button for Brocolli at (292, 454) on xpath=//div[@class='product-action']//button >> nth=0
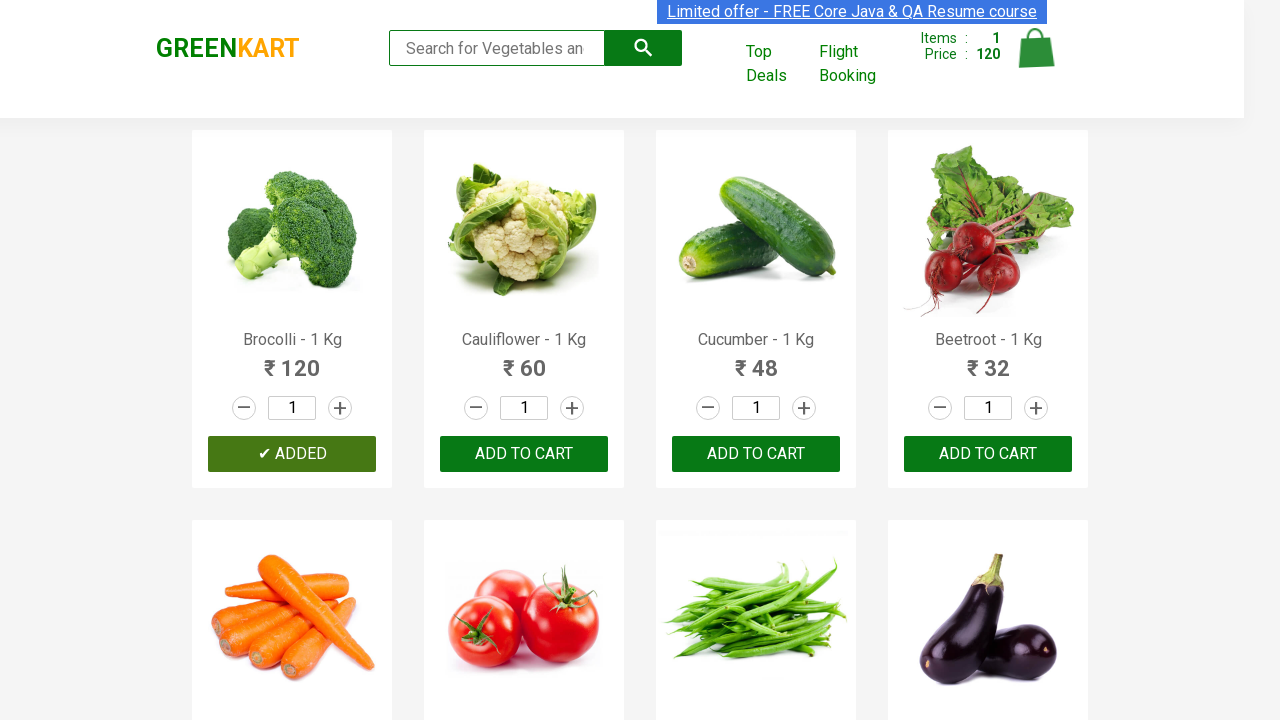

Waited 1 second between clicks
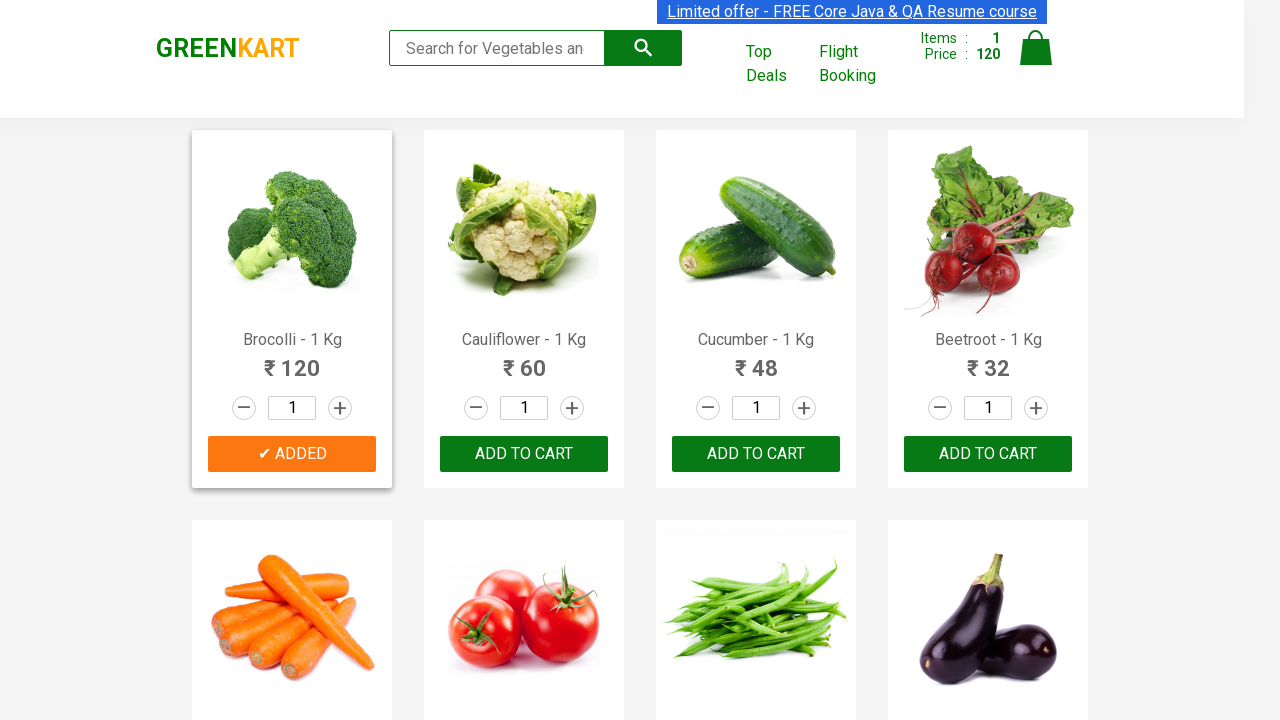

Retrieved text content from product at index 1
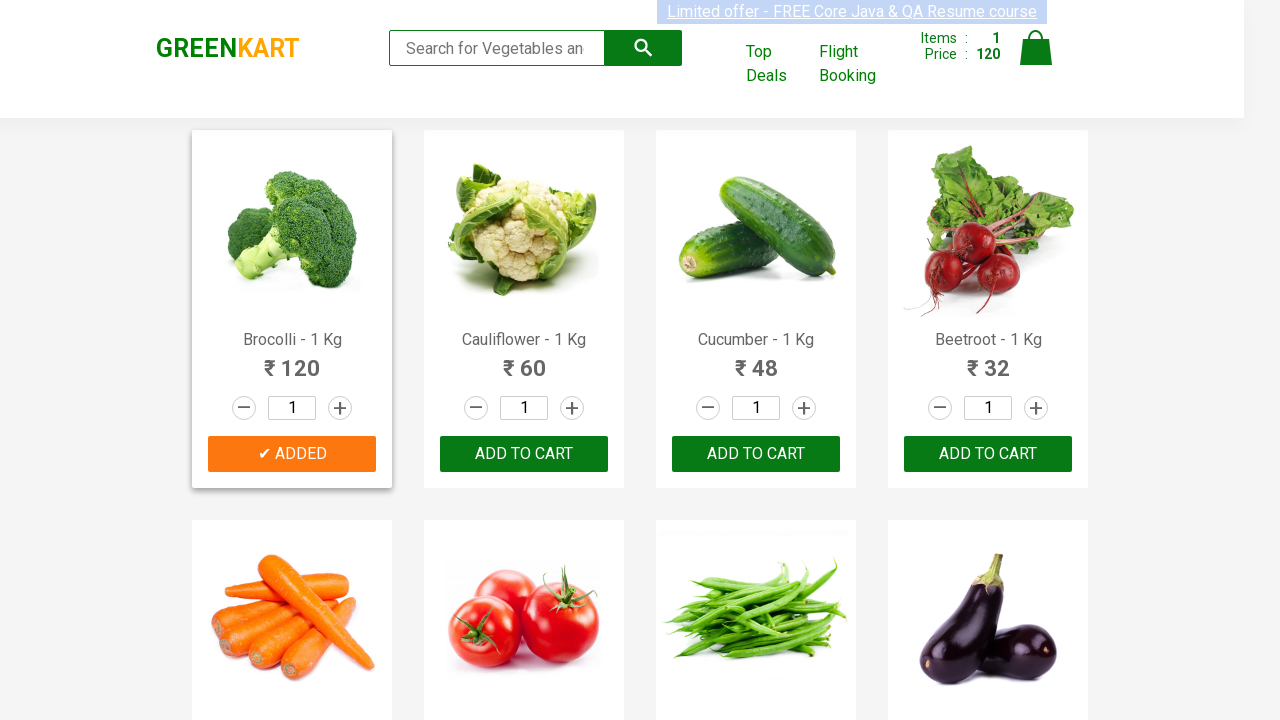

Extracted product name: Cauliflower
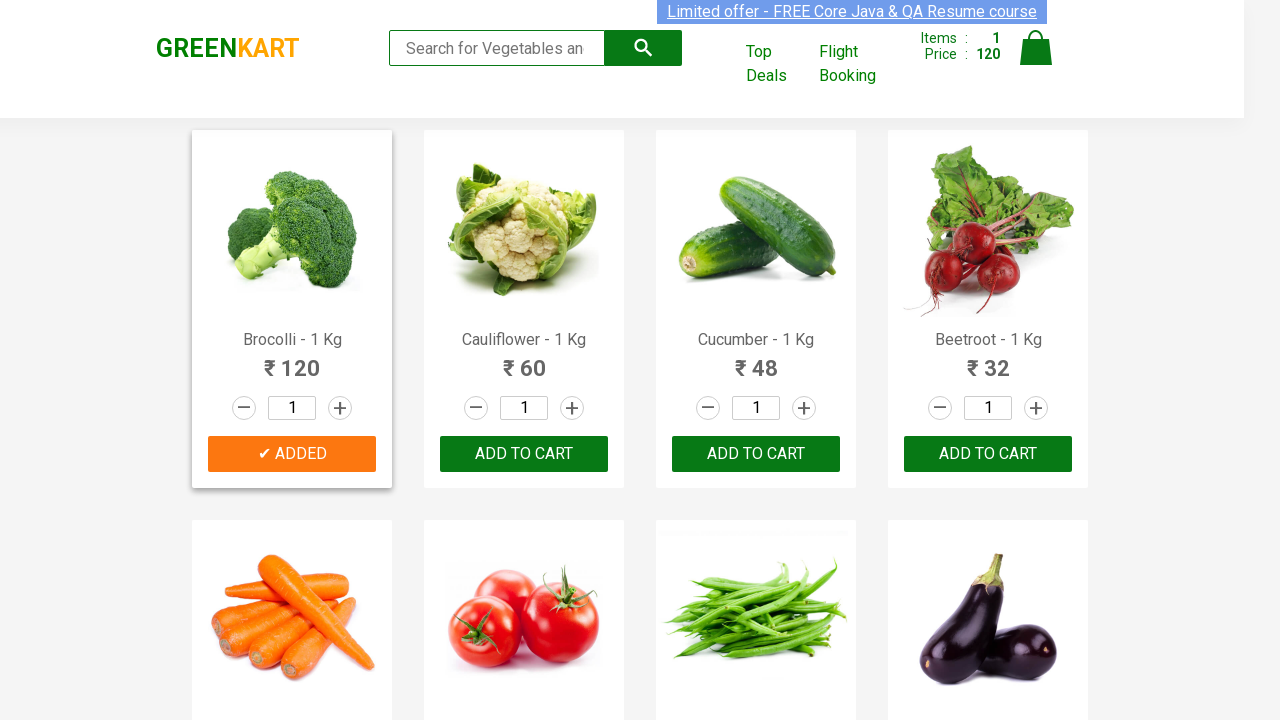

Retrieved text content from product at index 2
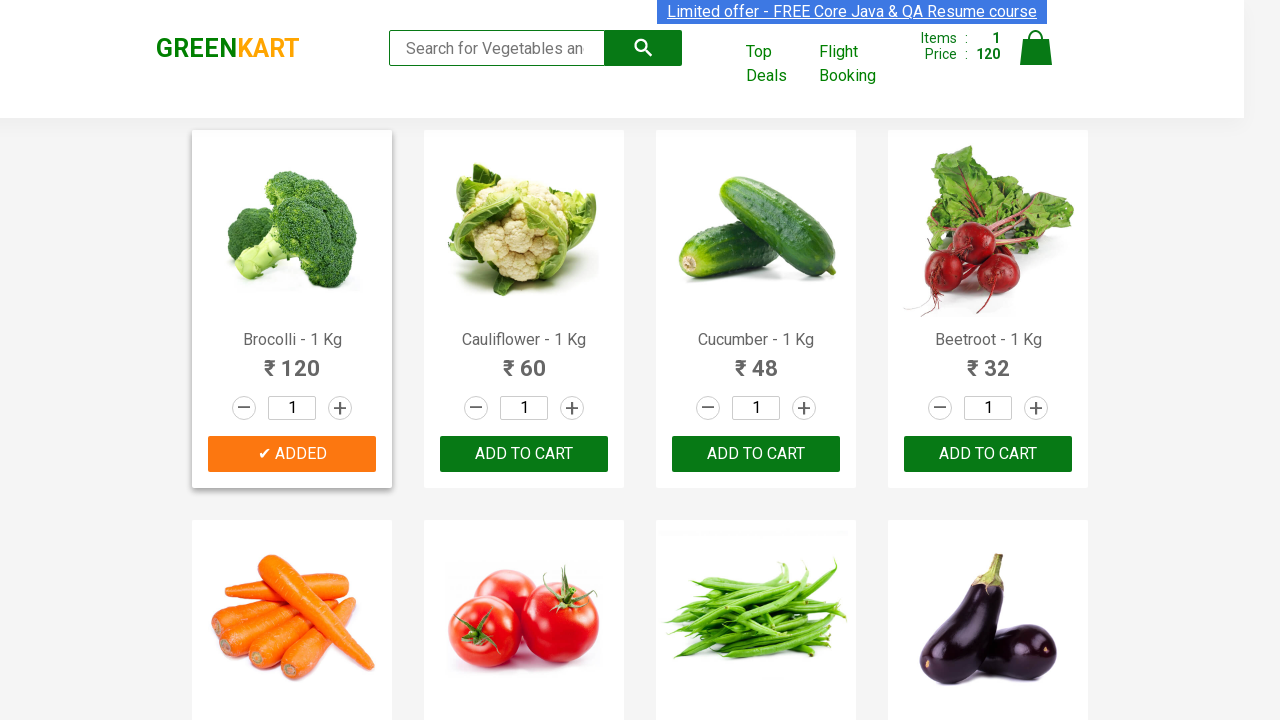

Extracted product name: Cucumber
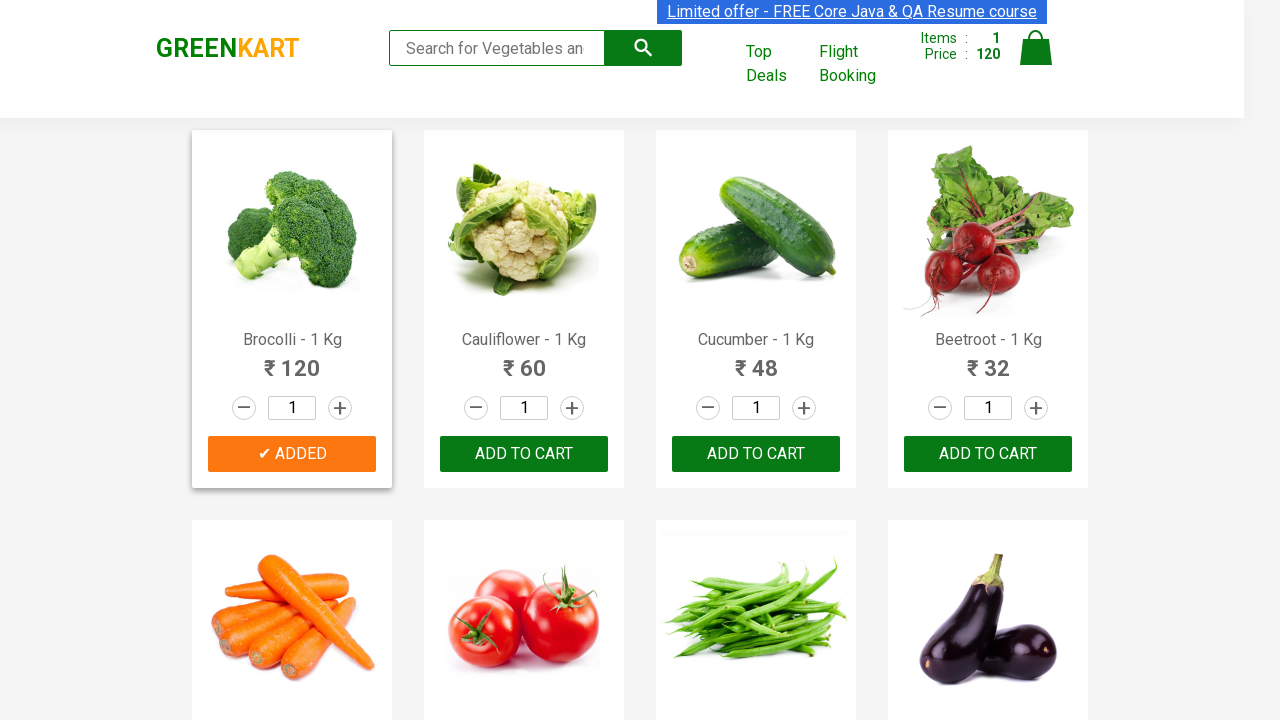

Retrieved text content from product at index 3
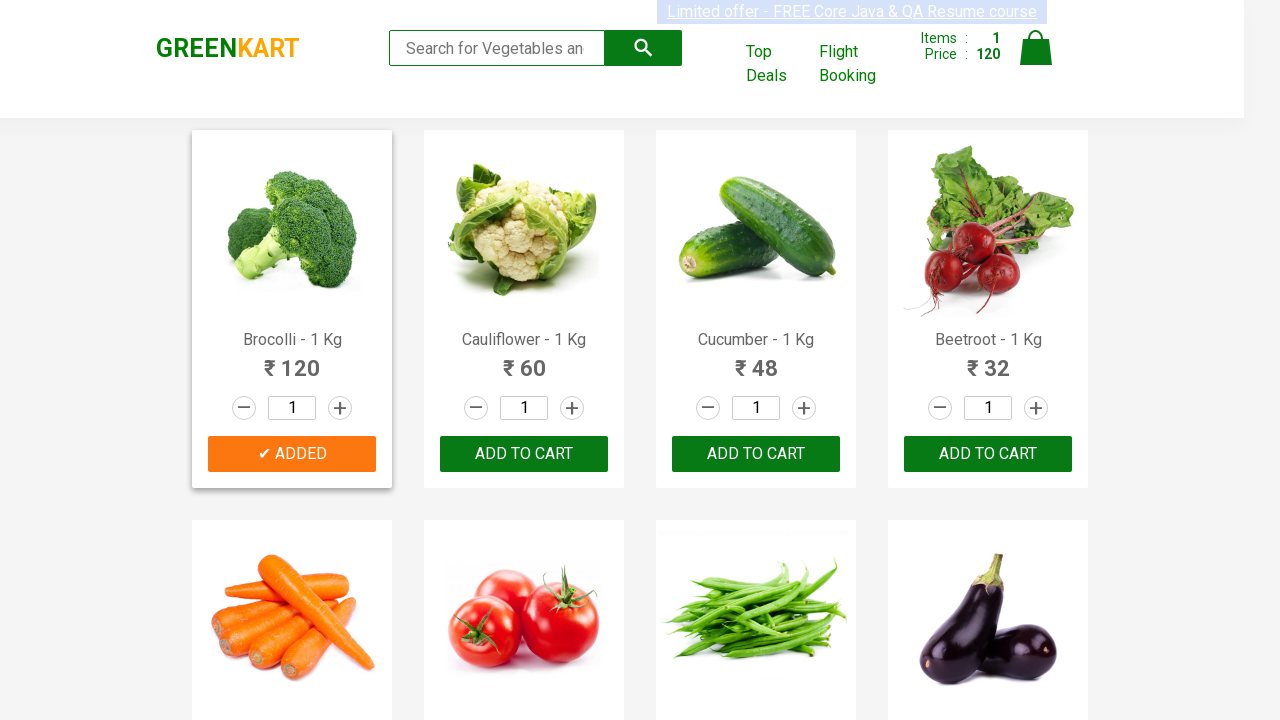

Extracted product name: Beetroot
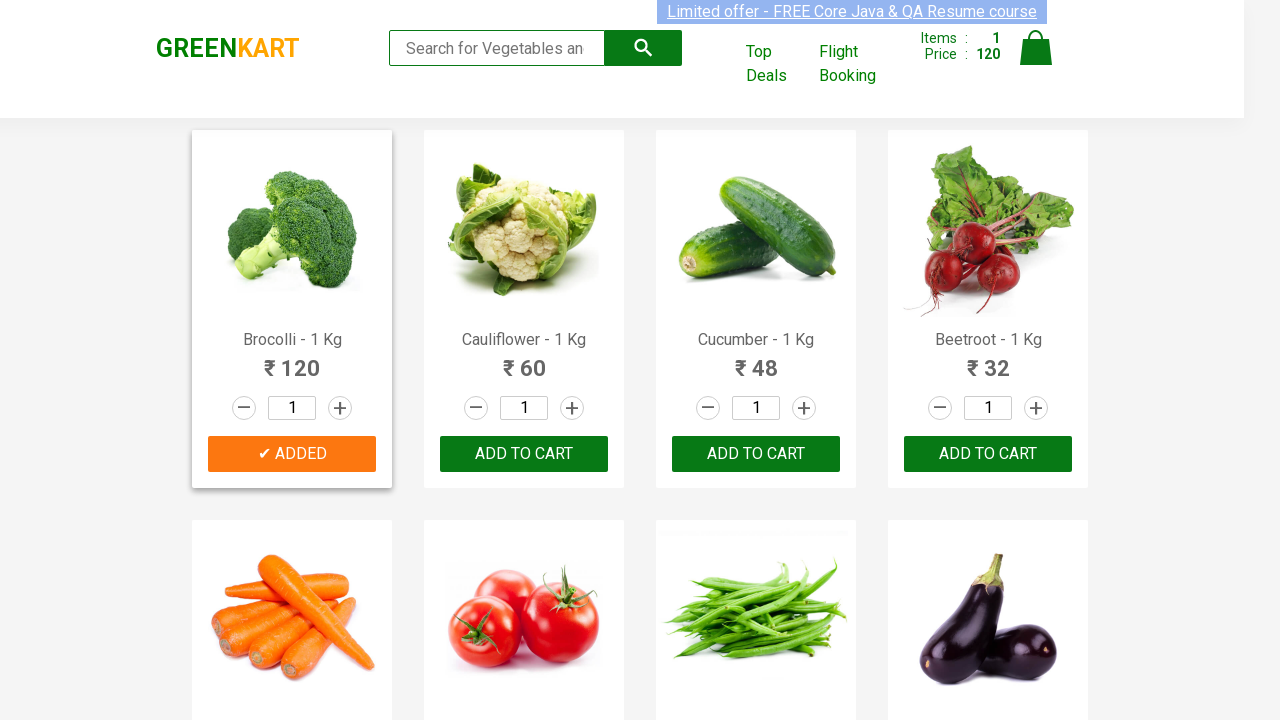

Retrieved all add-to-cart buttons
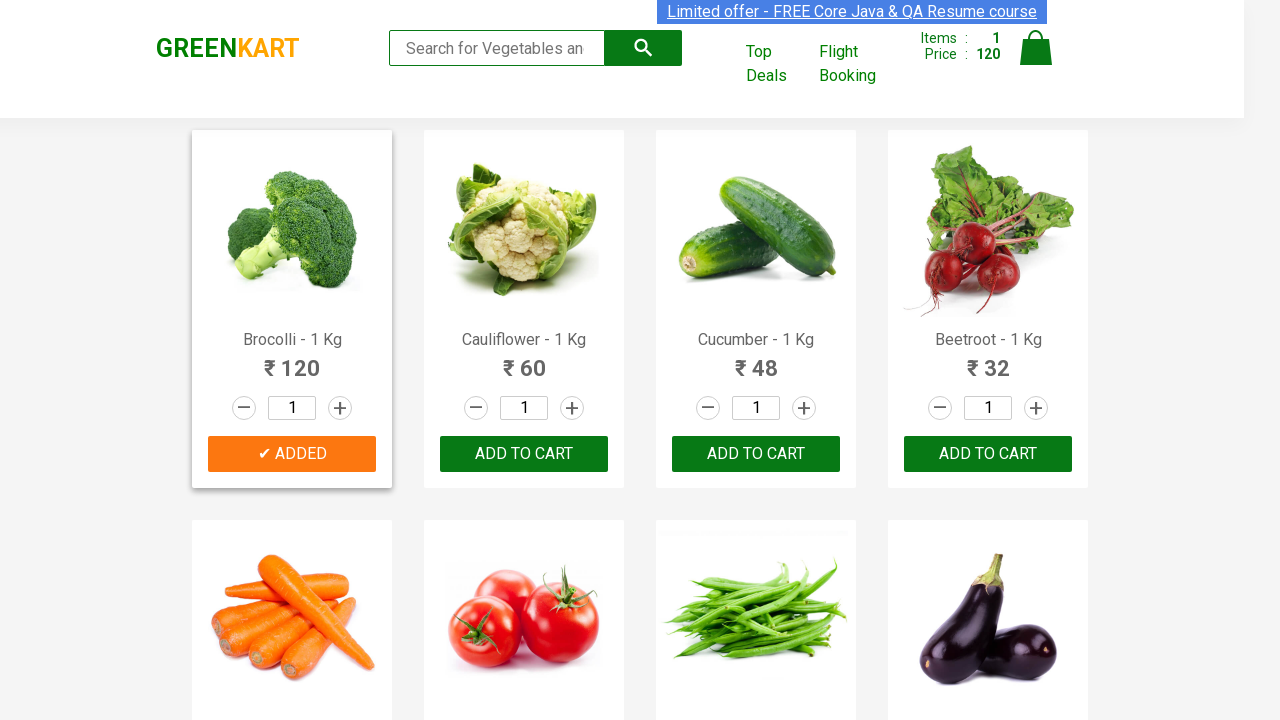

Clicked add-to-cart button for Beetroot at (988, 454) on xpath=//div[@class='product-action']//button >> nth=3
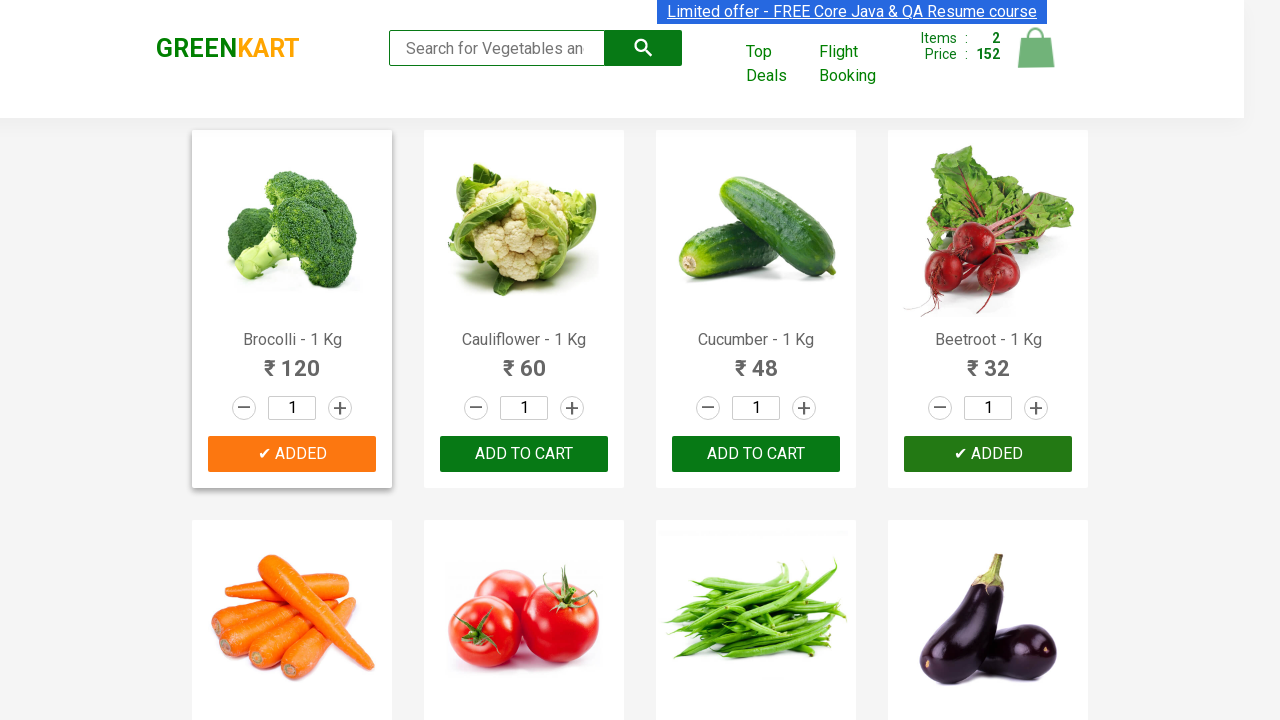

Waited 1 second between clicks
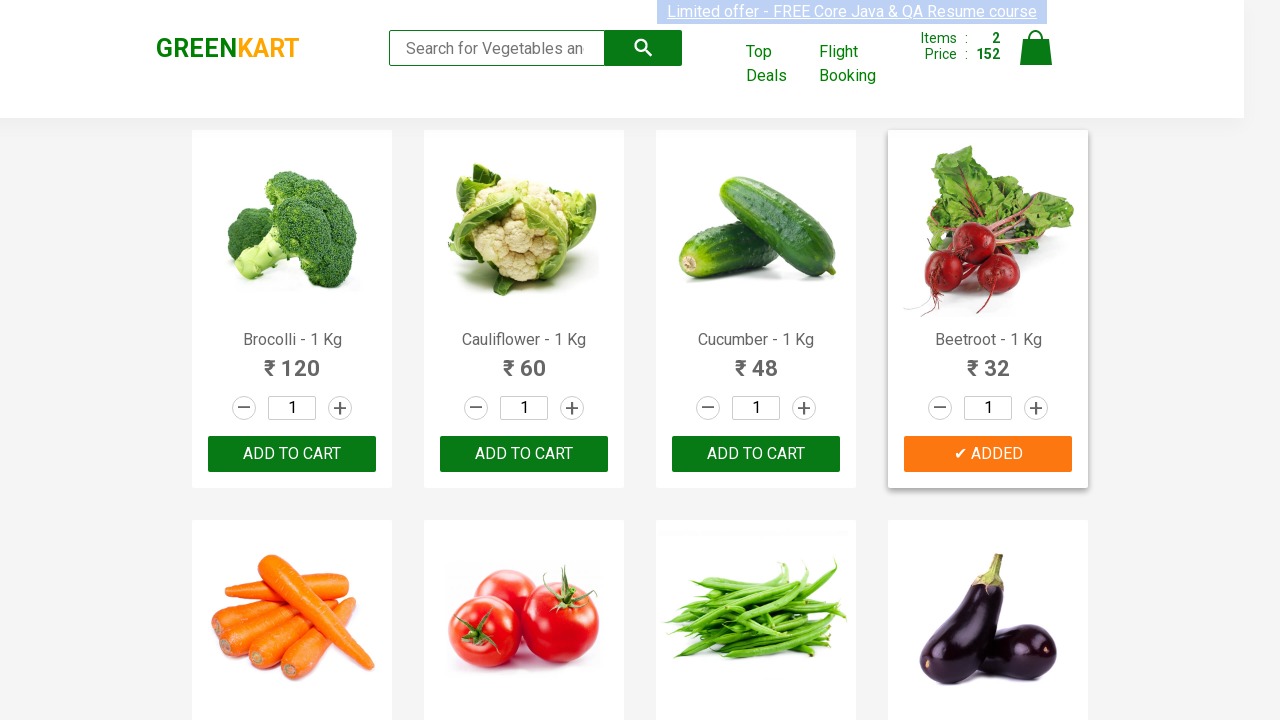

Retrieved text content from product at index 4
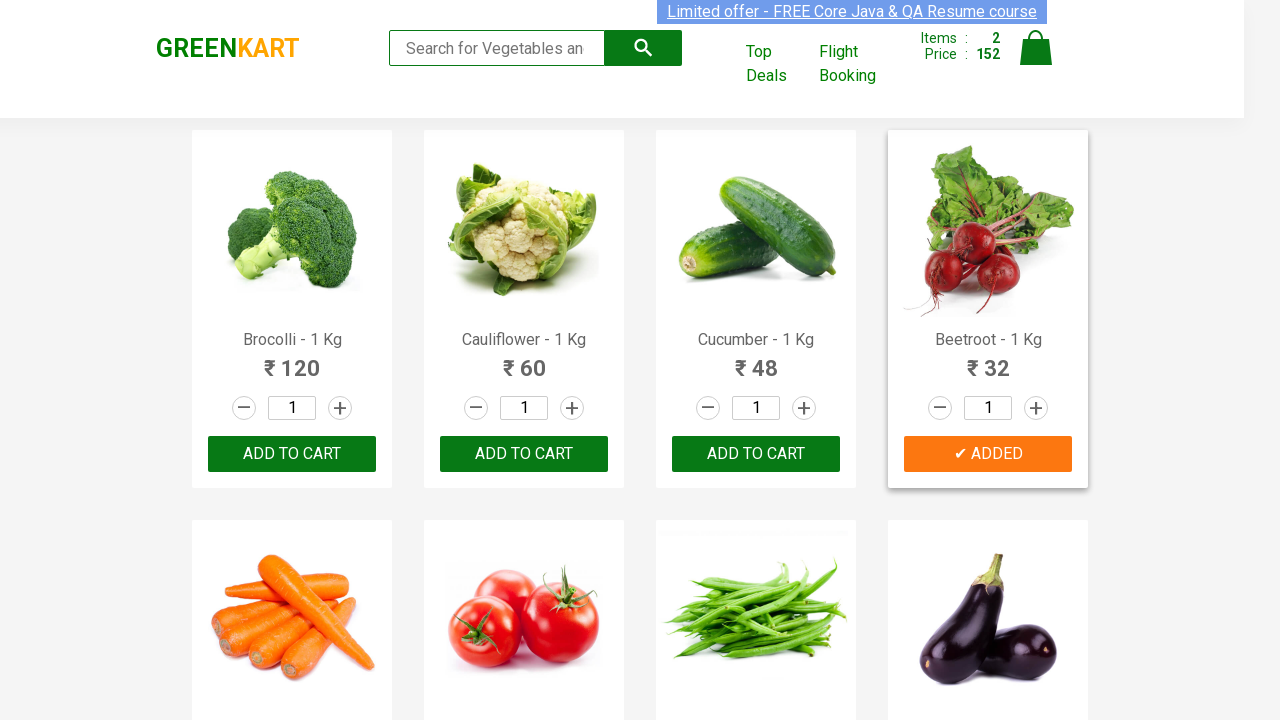

Extracted product name: Carrot
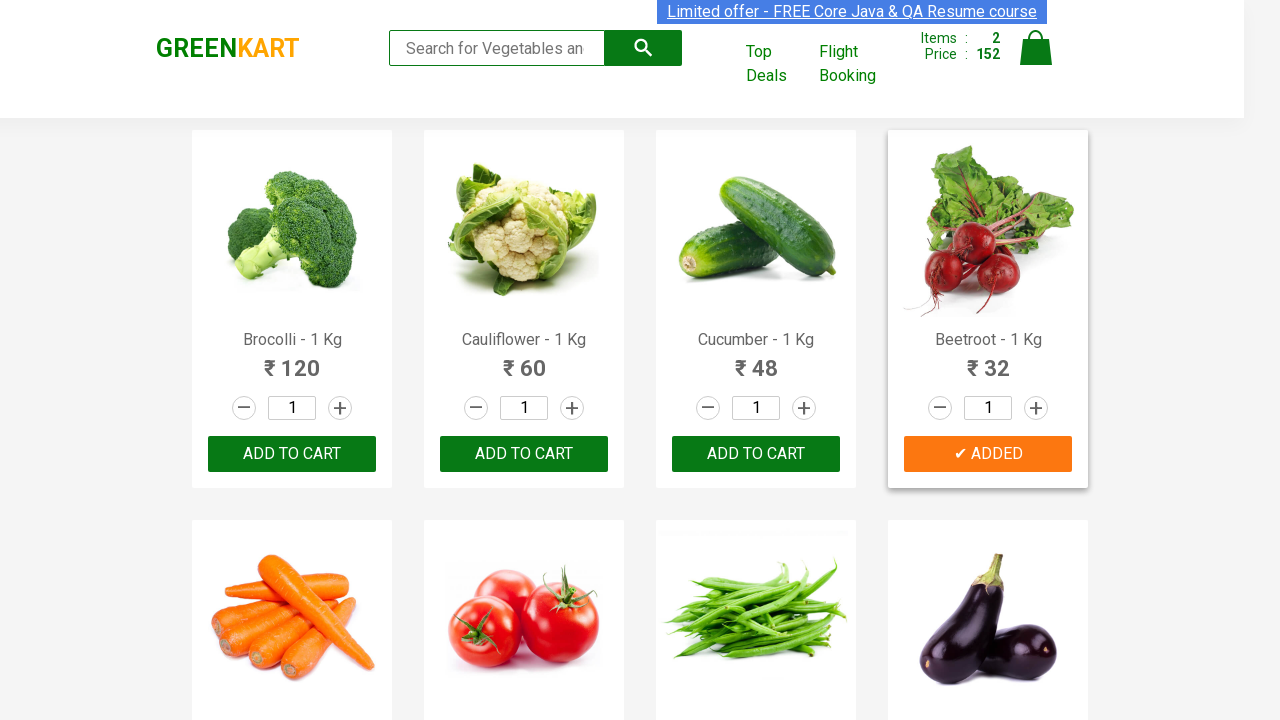

Retrieved text content from product at index 5
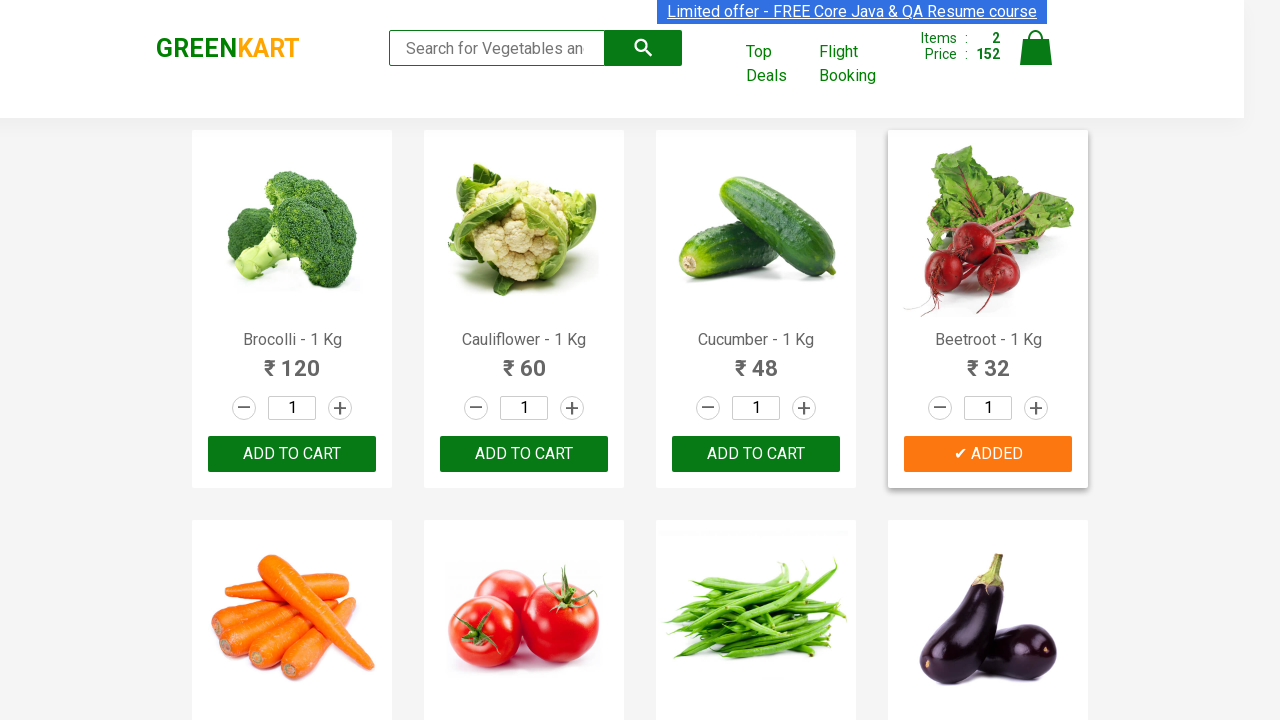

Extracted product name: Tomato
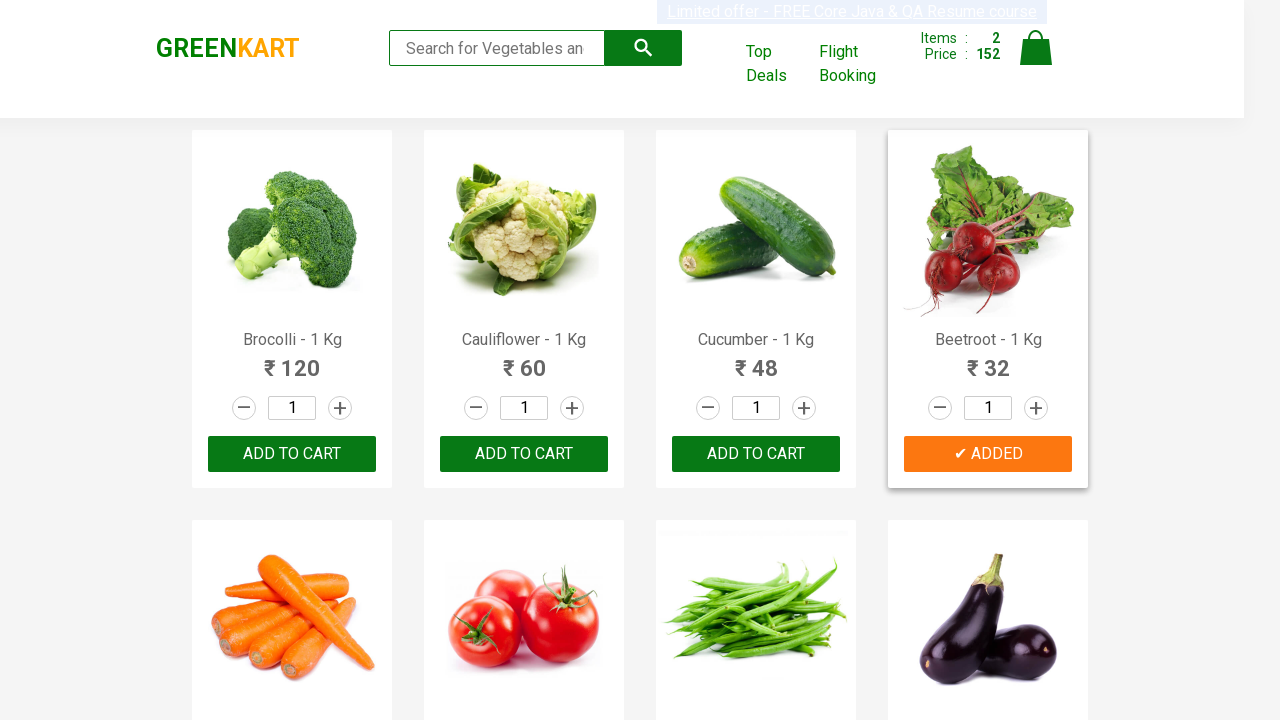

Retrieved all add-to-cart buttons
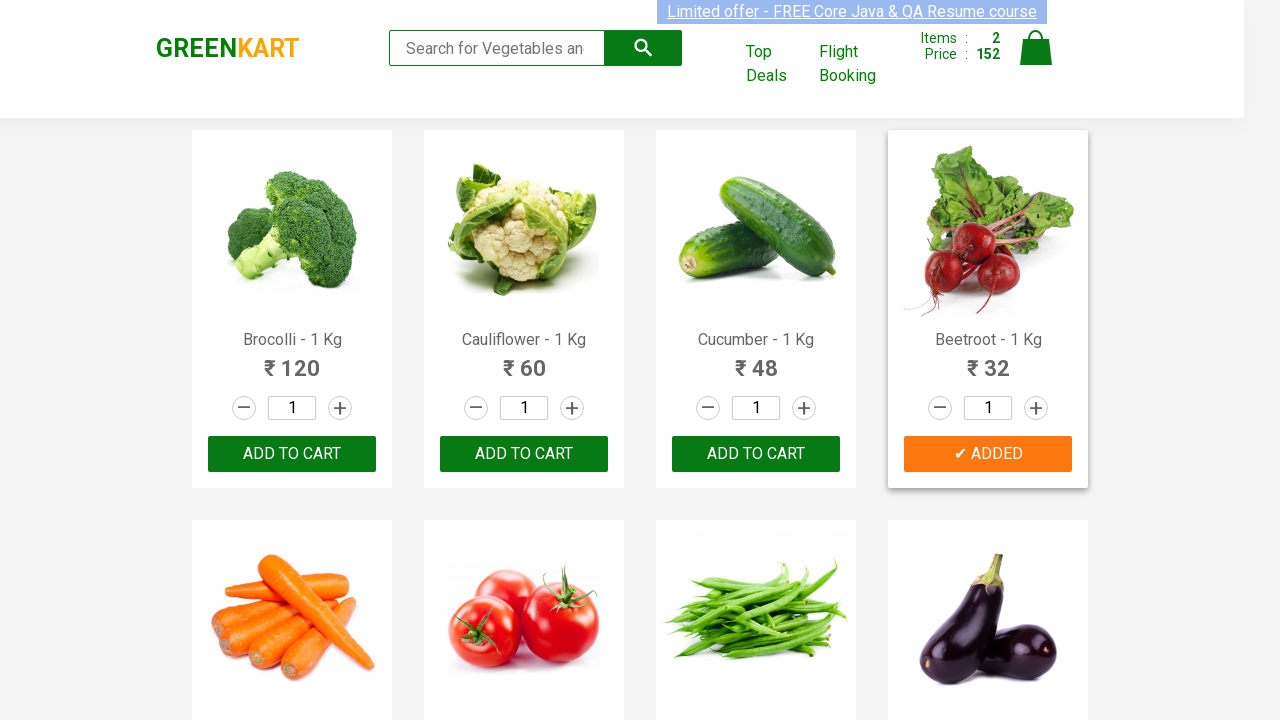

Clicked add-to-cart button for Tomato at (524, 360) on xpath=//div[@class='product-action']//button >> nth=5
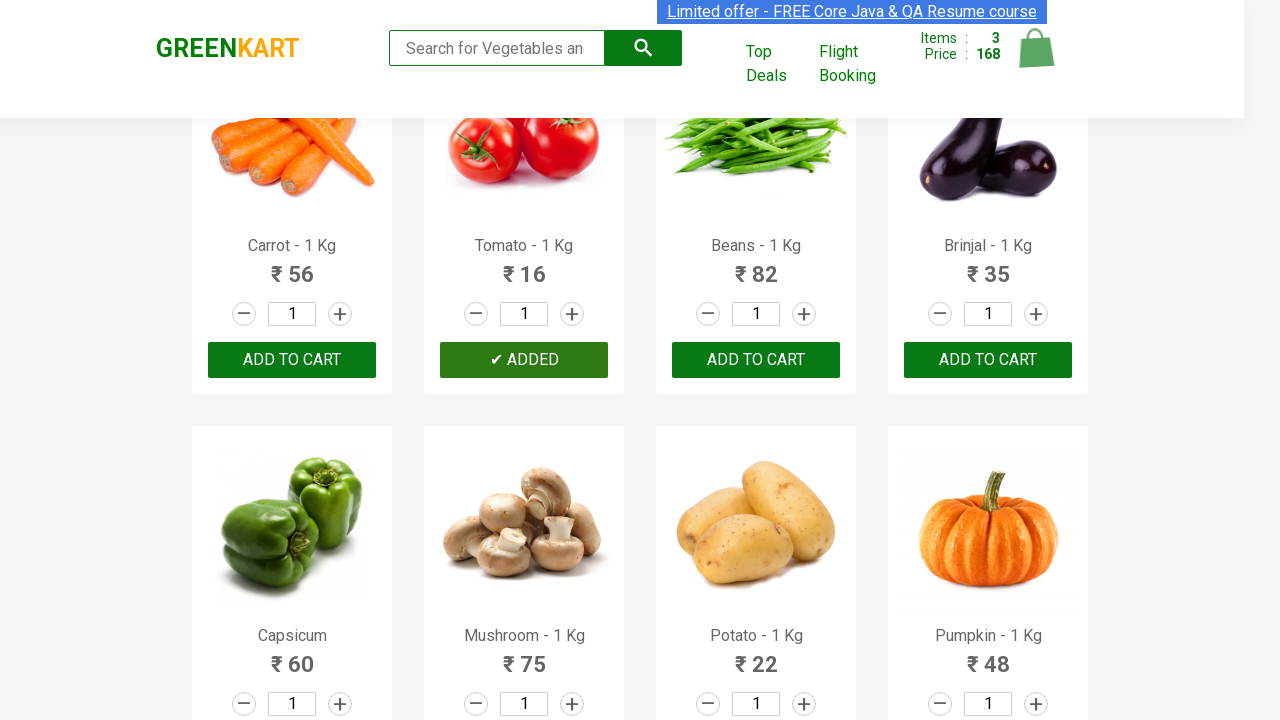

Waited 1 second between clicks
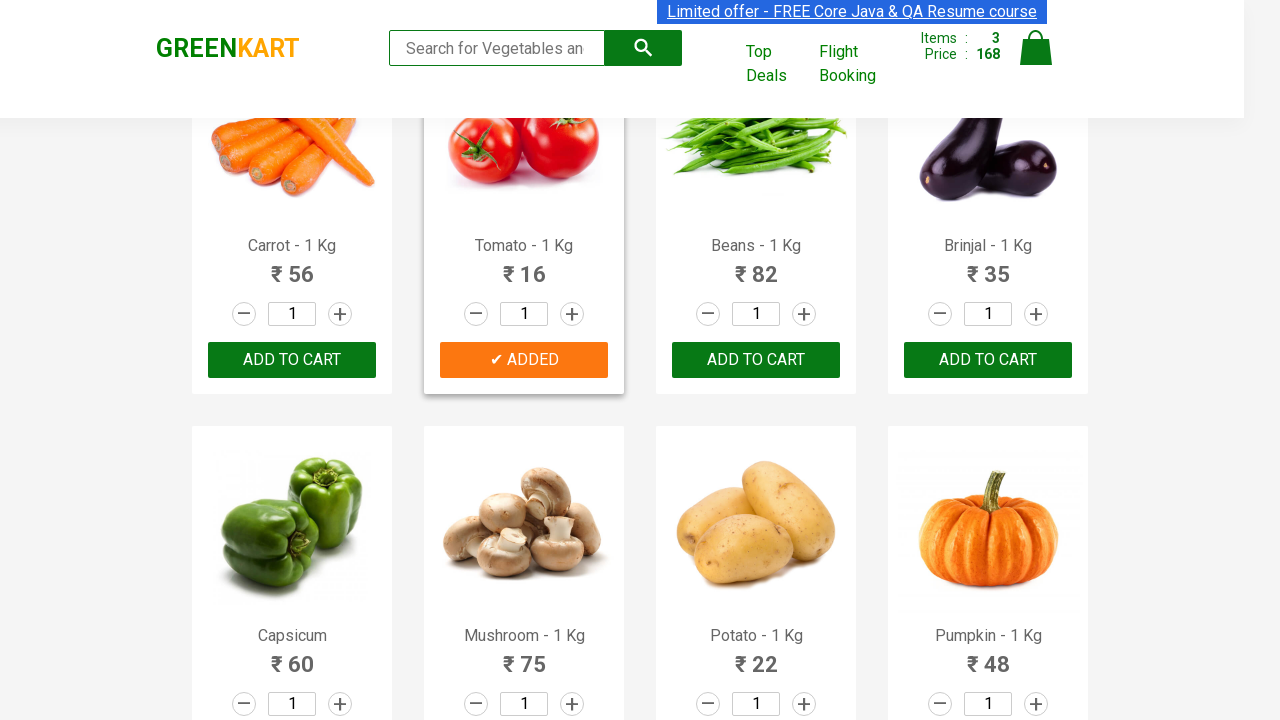

All 3 required items have been added to cart
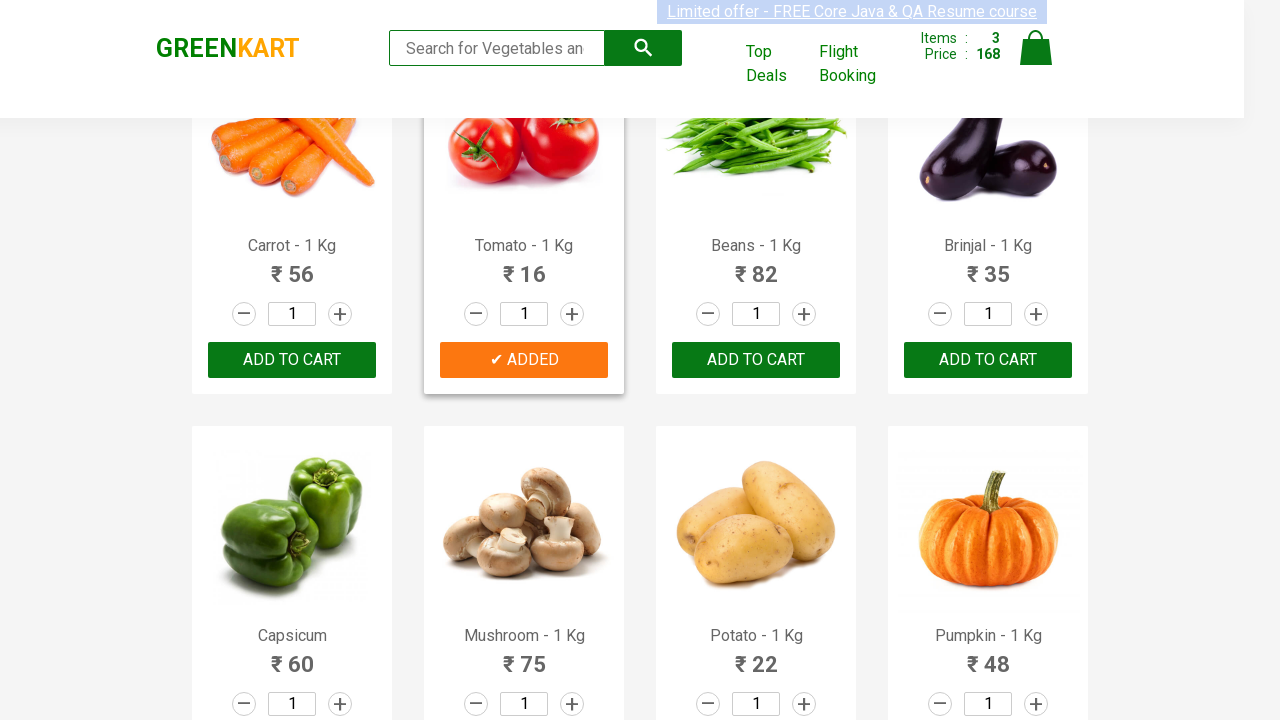

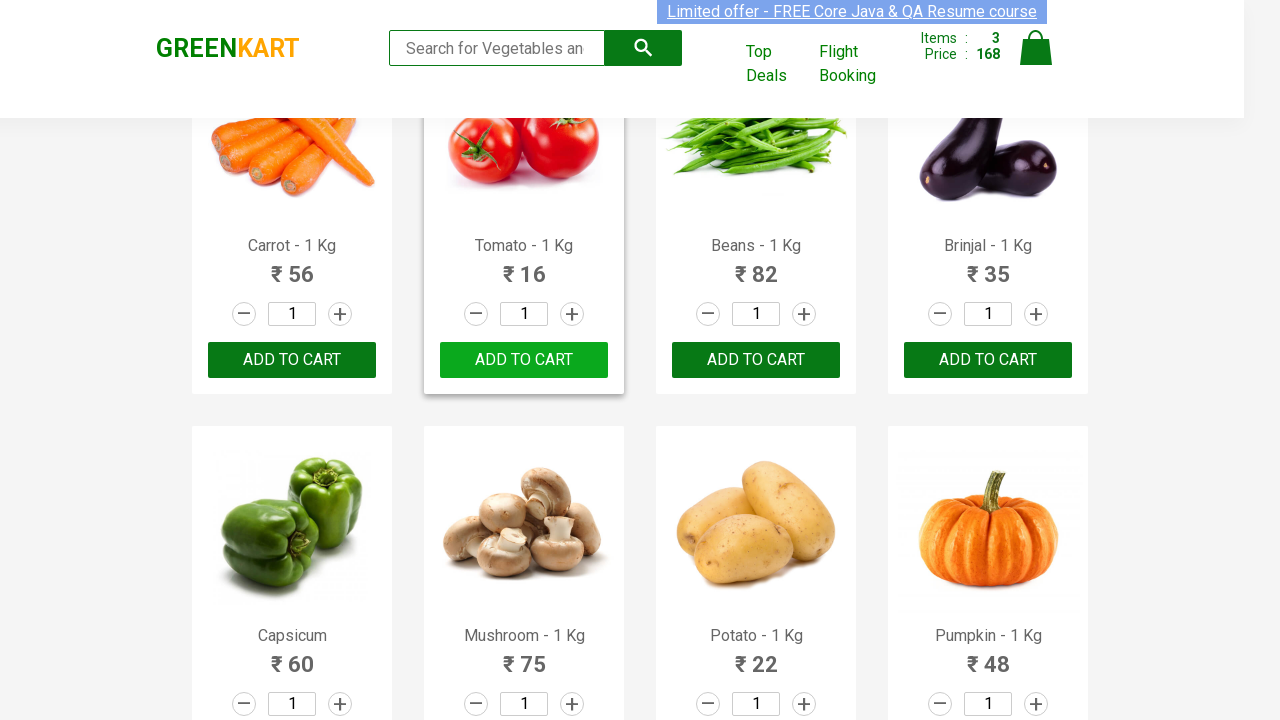